Tests browser back button functionality with different filter views

Starting URL: https://demo.playwright.dev/todomvc

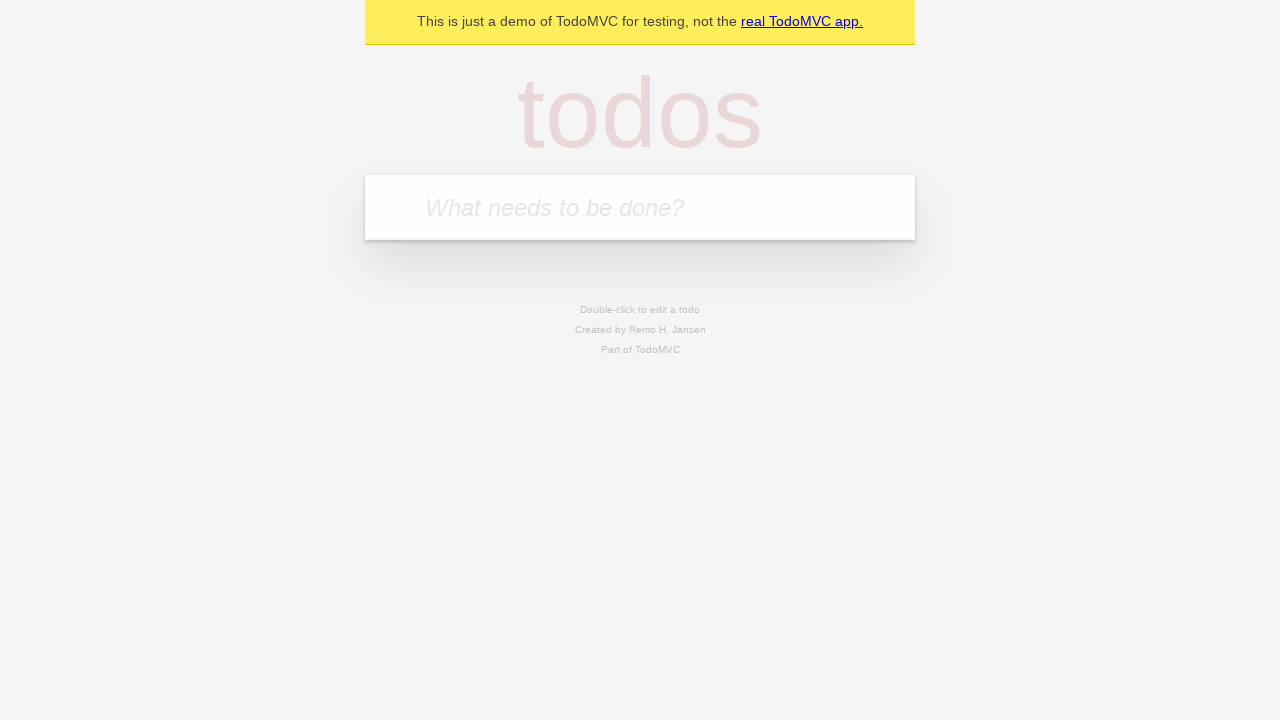

Filled new todo field with 'buy some cheese' on .new-todo
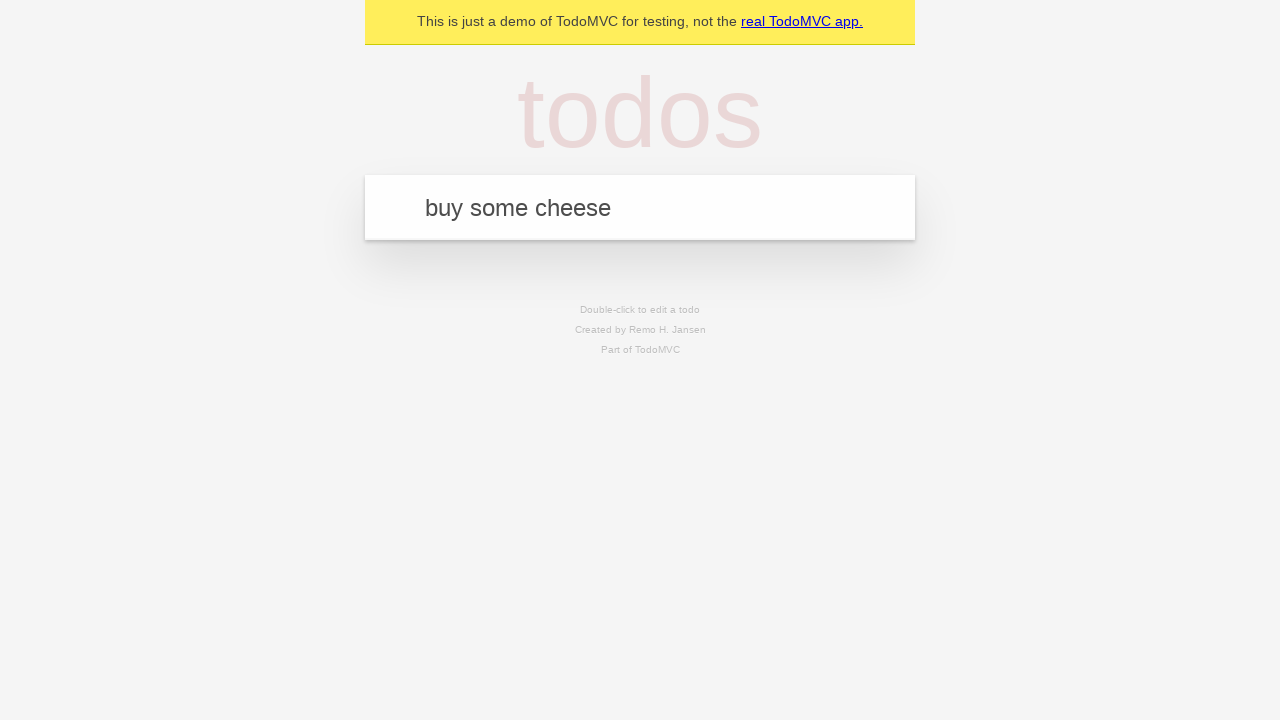

Pressed Enter to add first todo on .new-todo
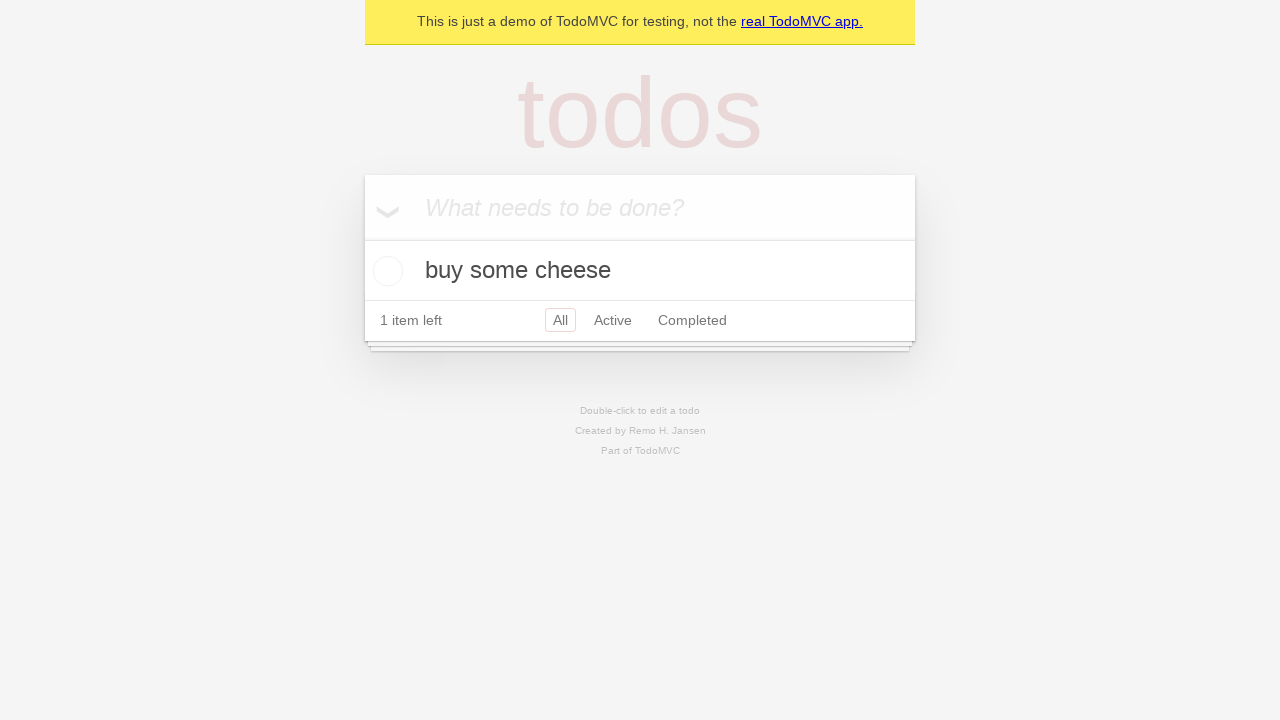

Filled new todo field with 'feed the cat' on .new-todo
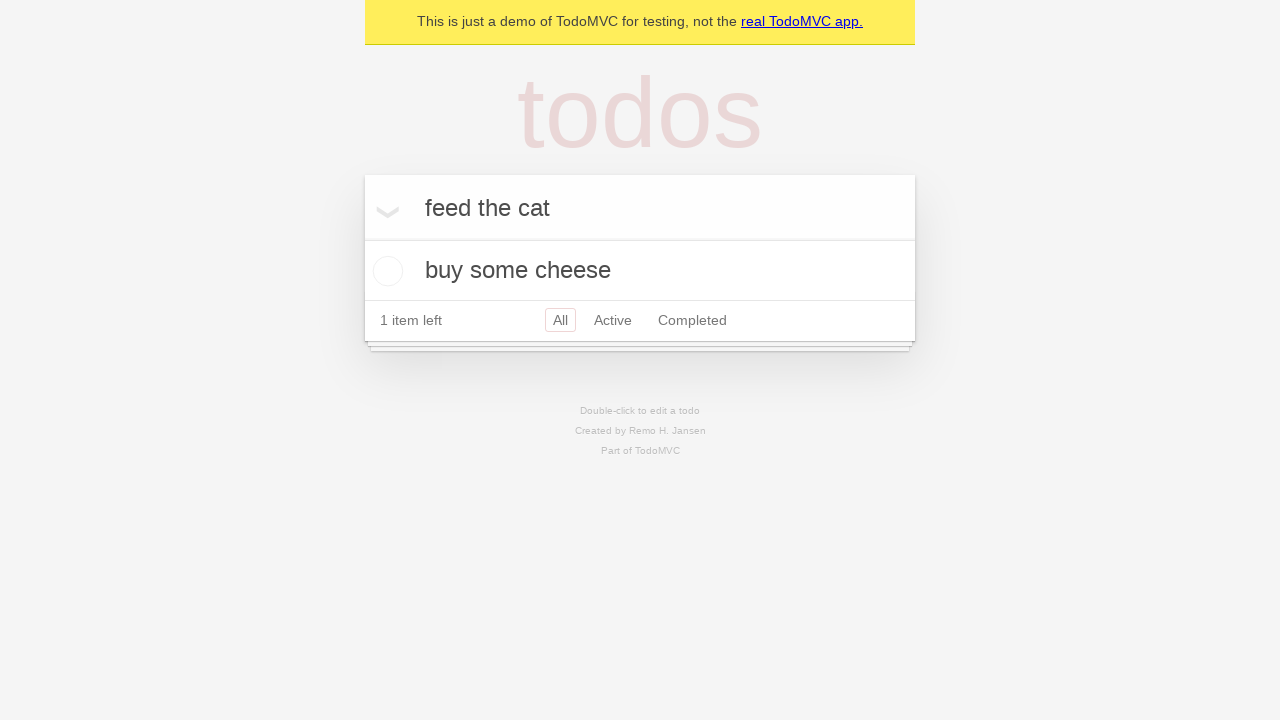

Pressed Enter to add second todo on .new-todo
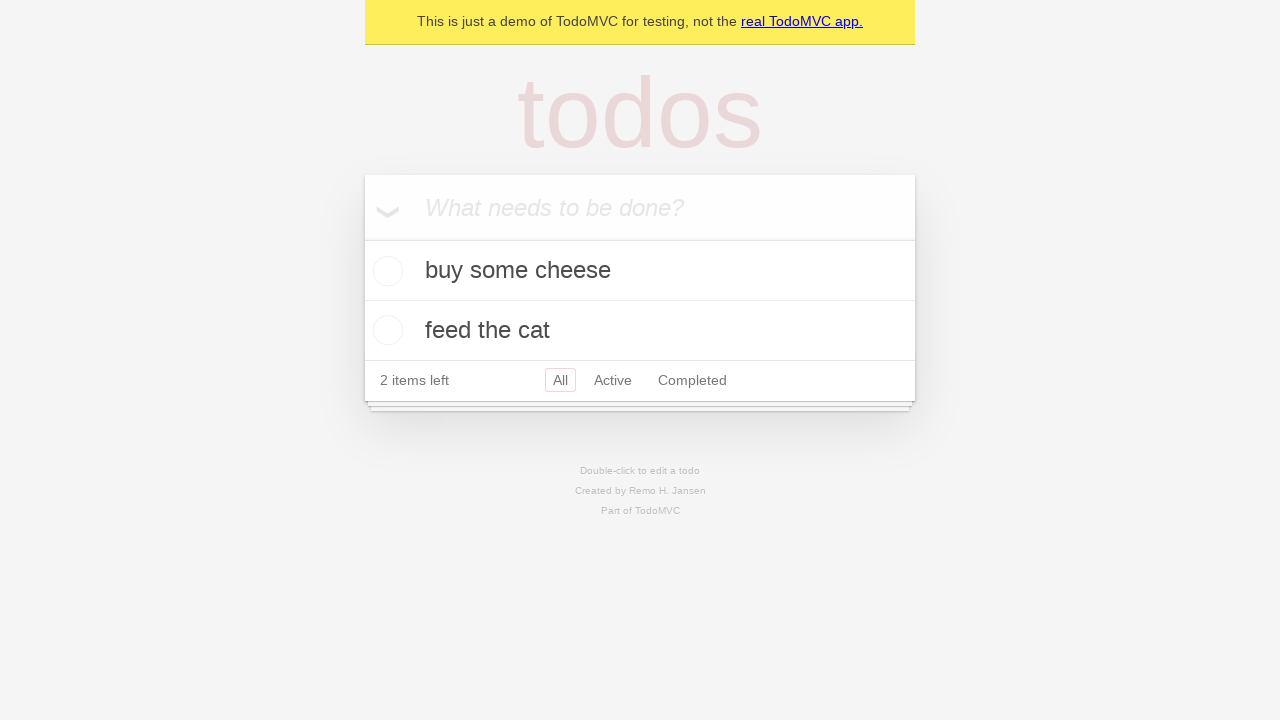

Filled new todo field with 'book a doctors appointment' on .new-todo
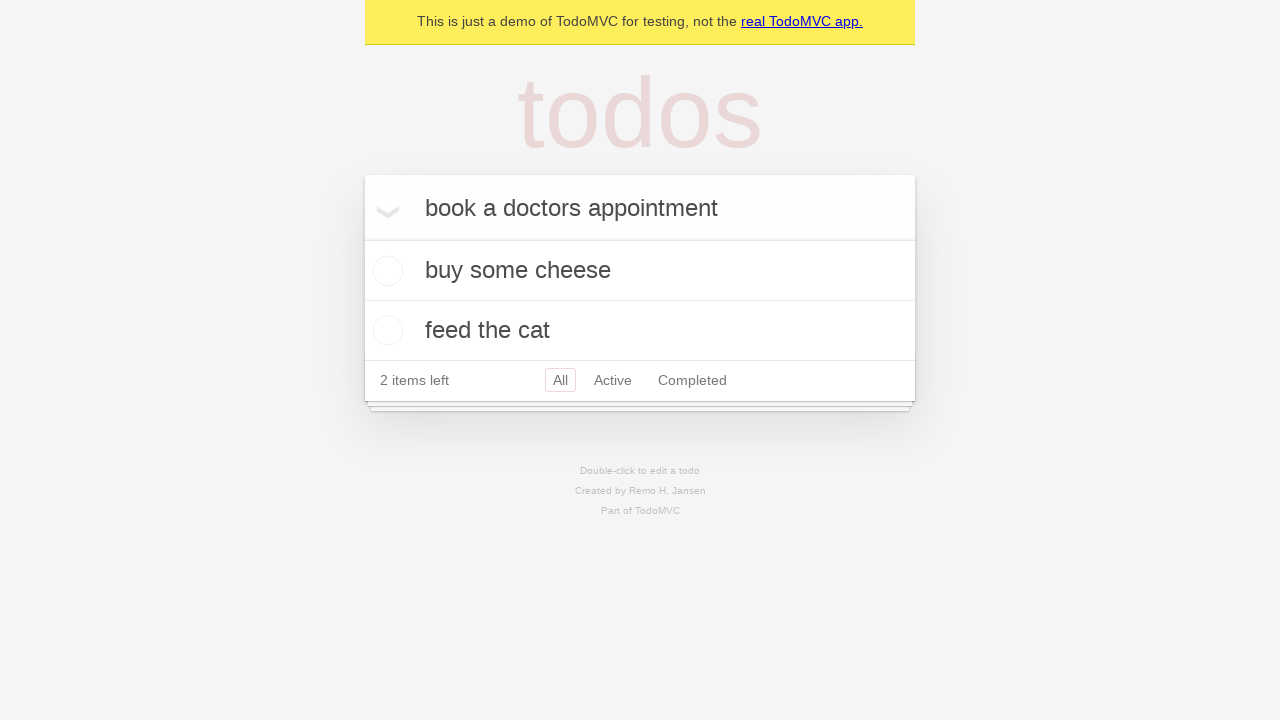

Pressed Enter to add third todo on .new-todo
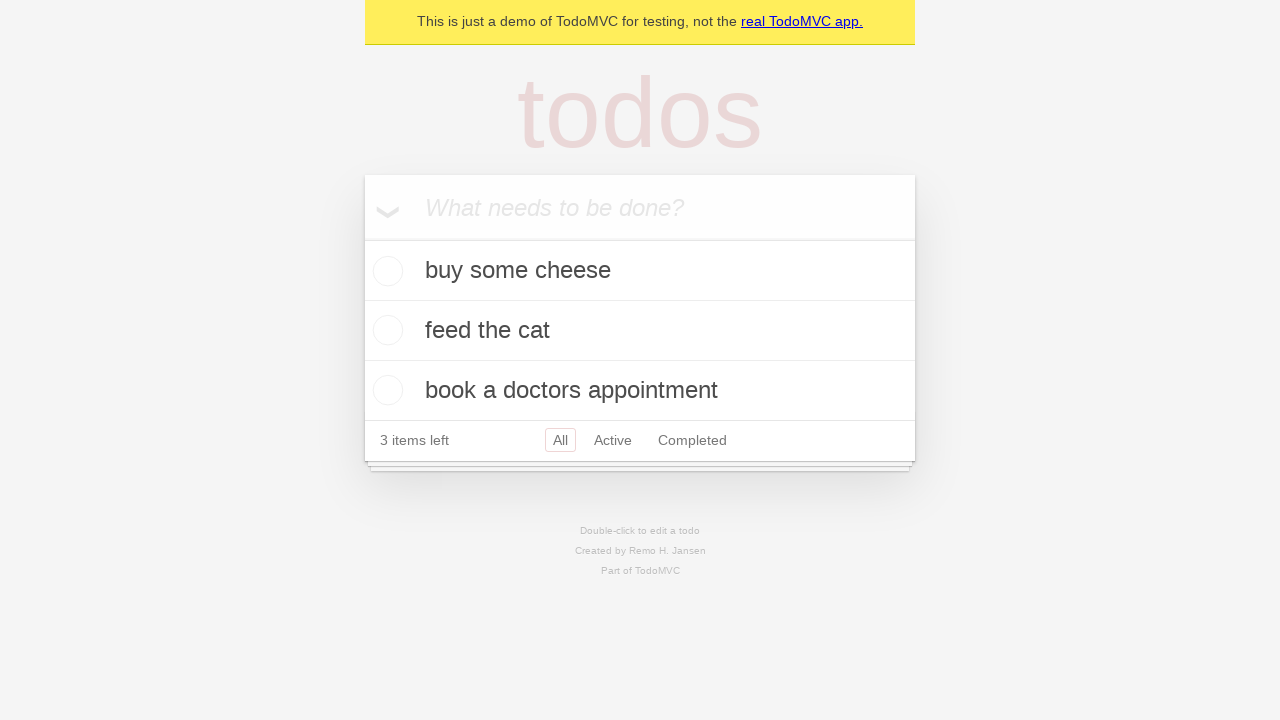

Waited for third todo item to load
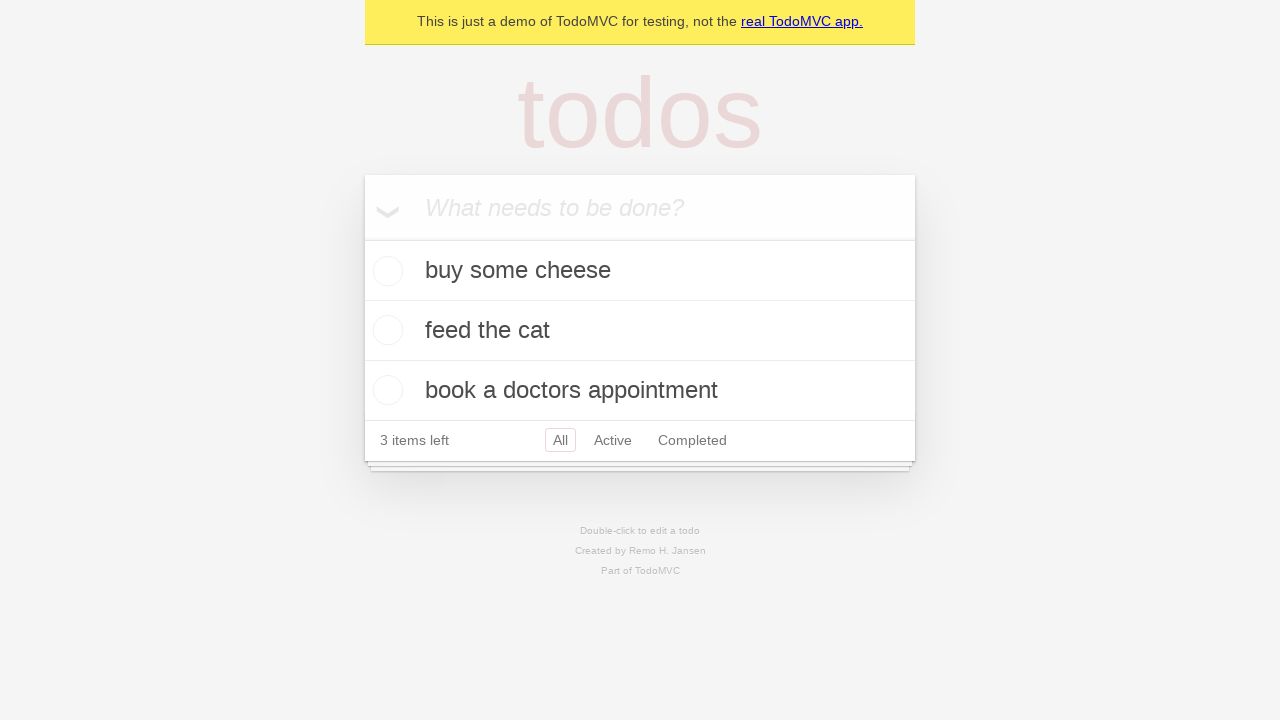

Checked the second todo item as complete at (385, 330) on .todo-list li .toggle >> nth=1
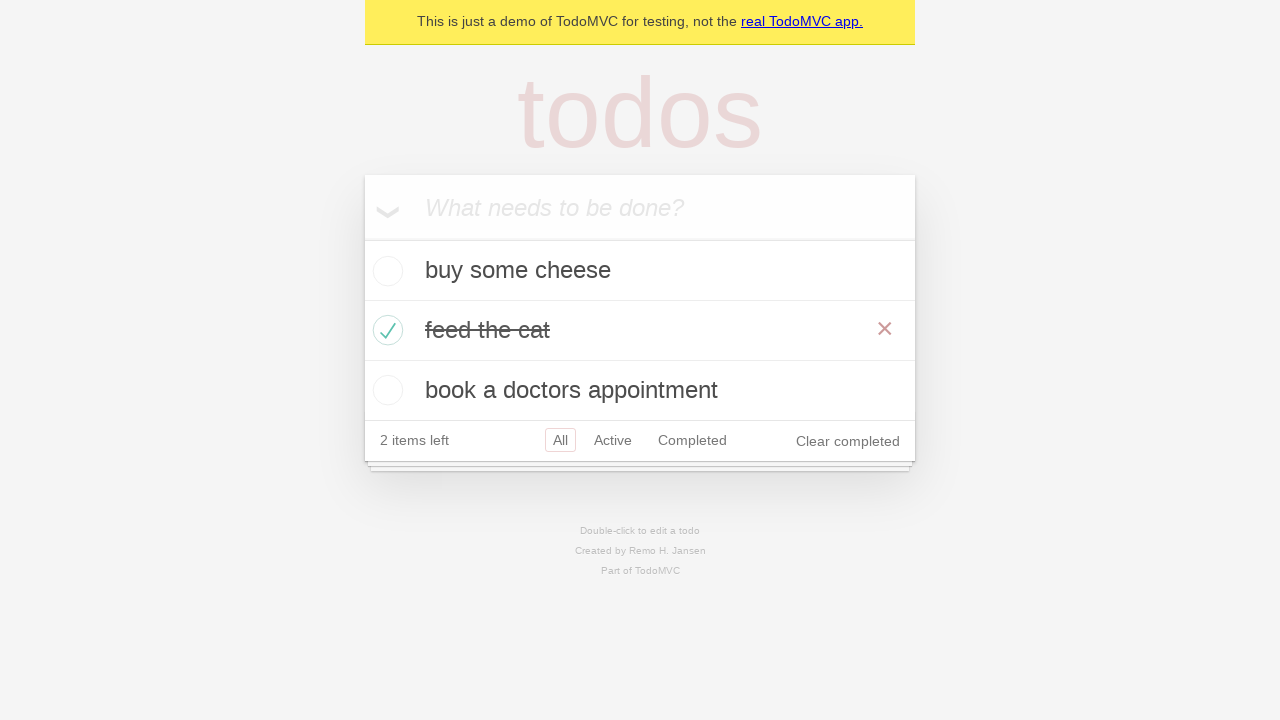

Clicked 'All' filter to show all todos at (560, 440) on .filters >> text=All
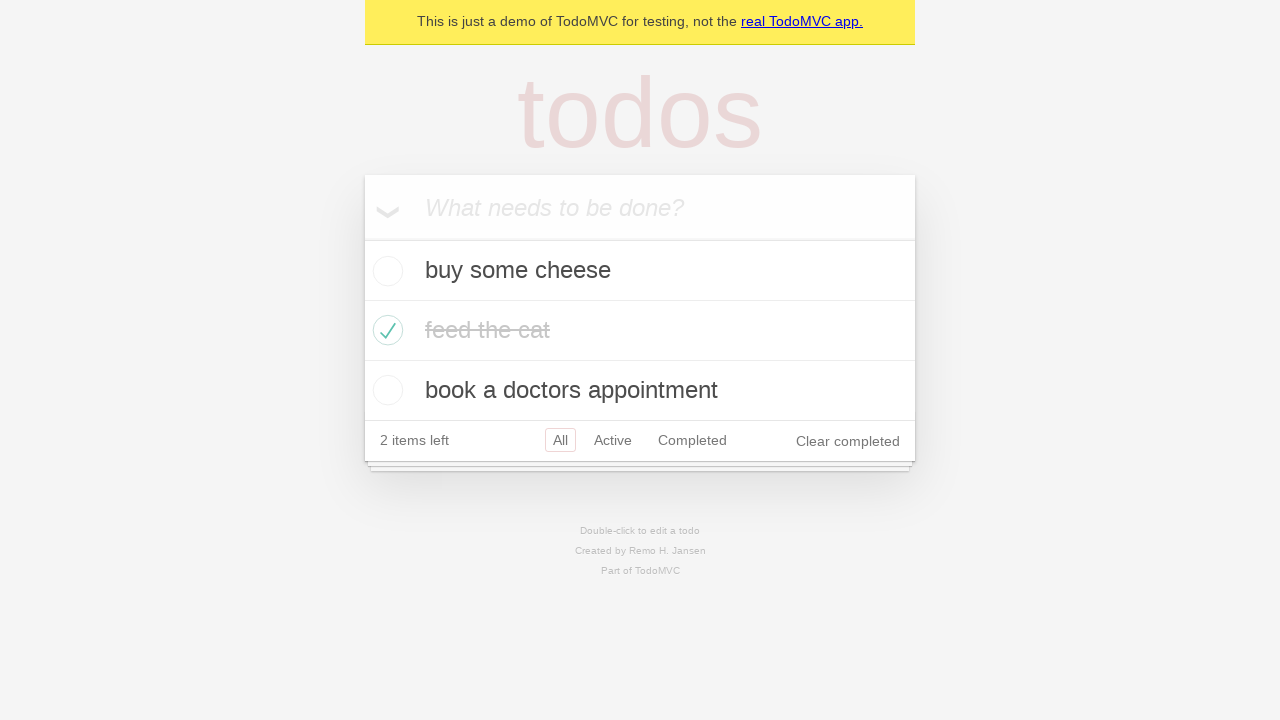

Clicked 'Active' filter to show active todos at (613, 440) on .filters >> text=Active
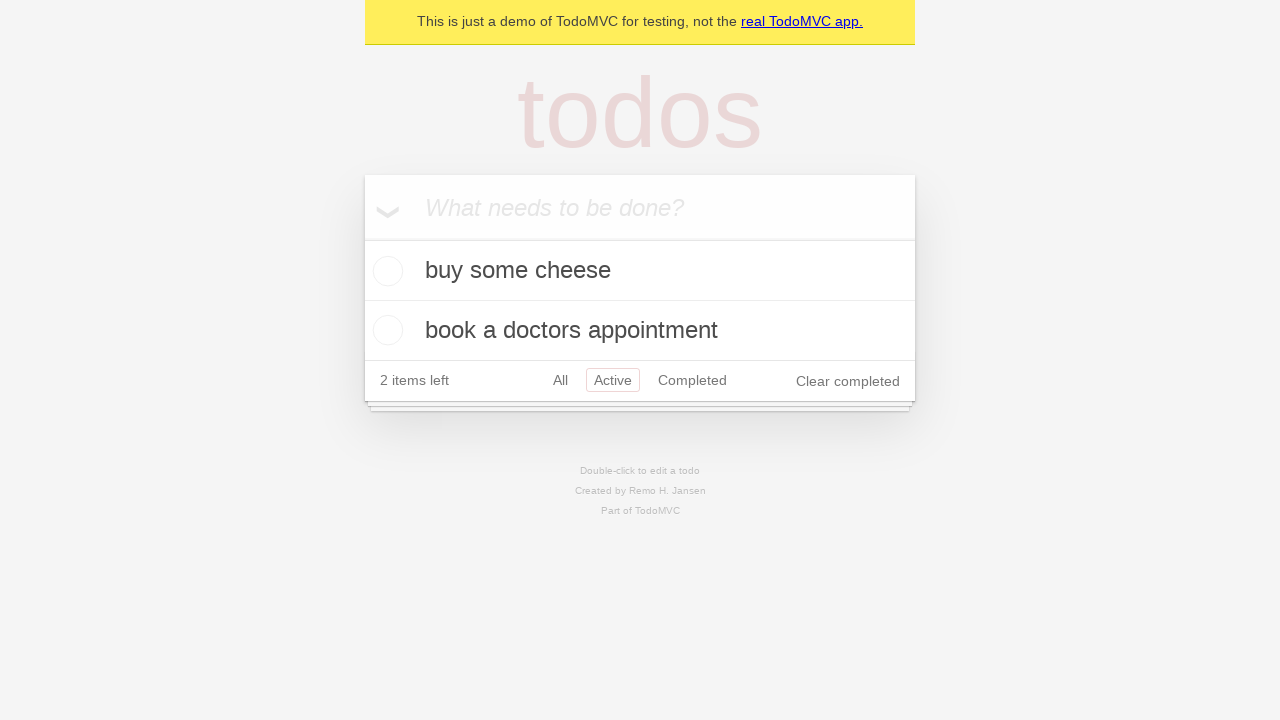

Clicked 'Completed' filter to show completed todos at (692, 380) on .filters >> text=Completed
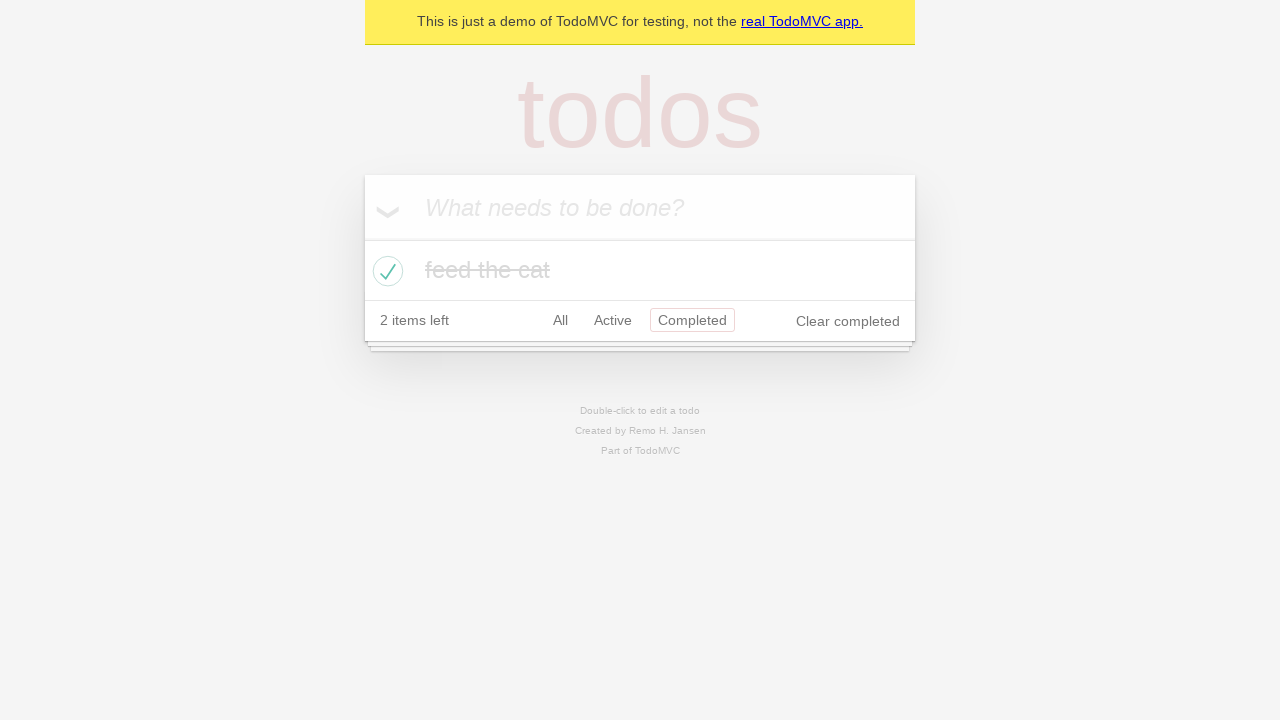

Navigated back to Active filter view using browser back button
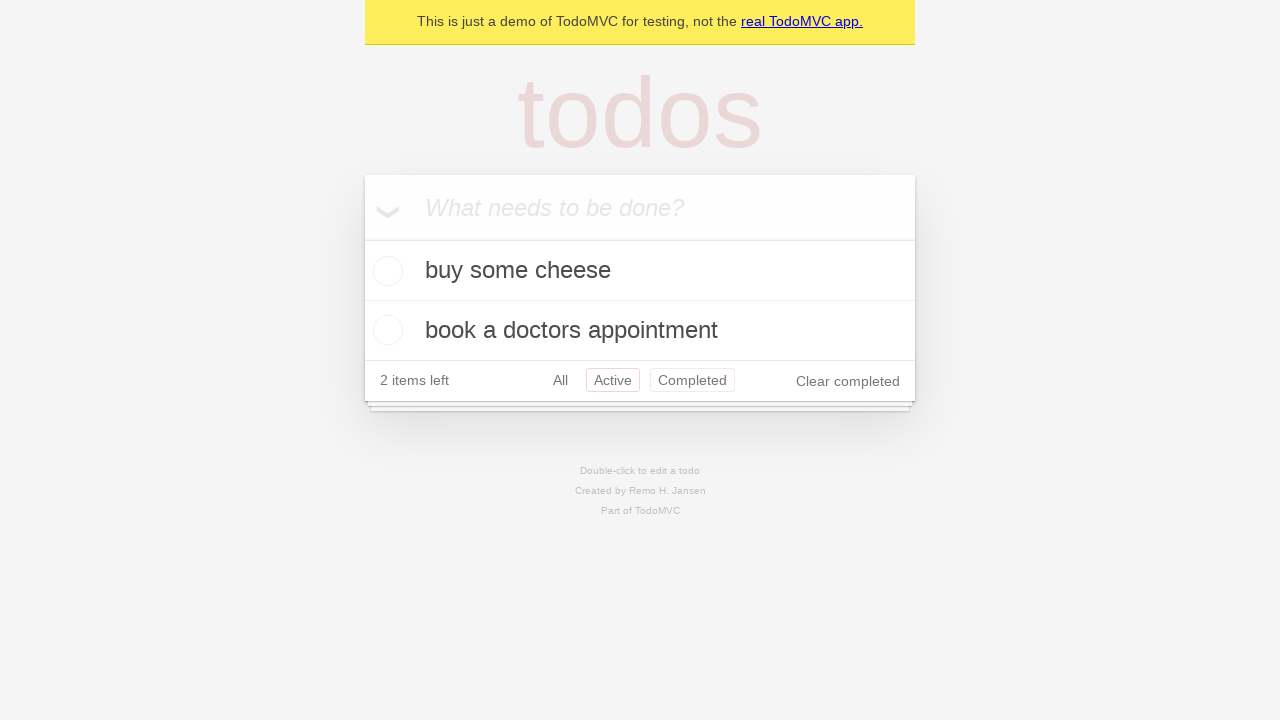

Navigated back to All filter view using browser back button
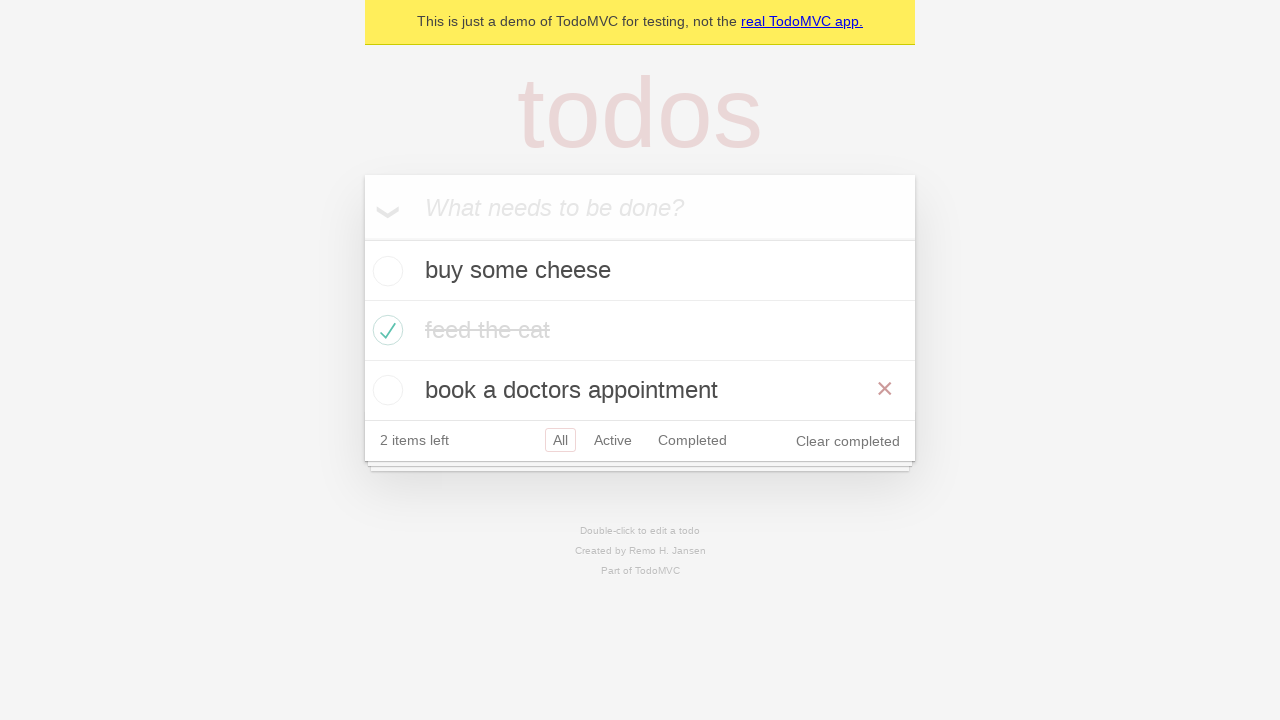

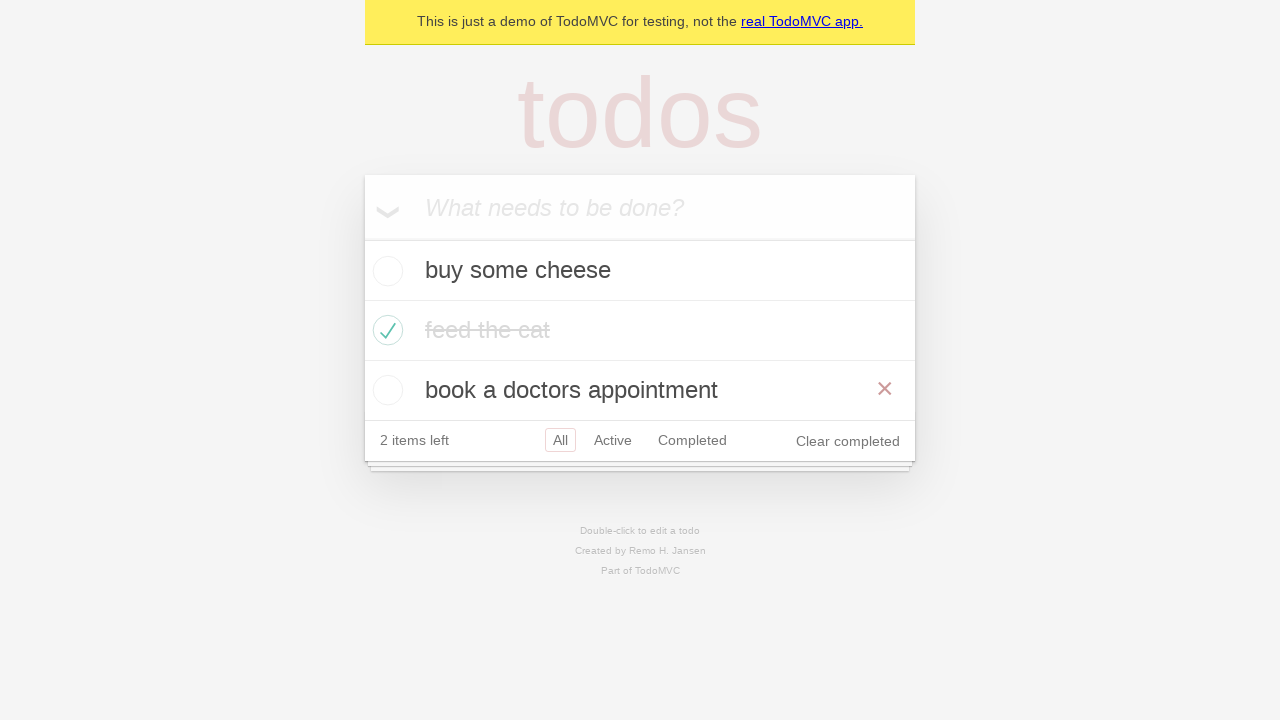